Tests dropdown handling on a contact sales form by selecting a country from a dropdown menu using the select element.

Starting URL: https://www.orangehrm.com/en/contact-sales

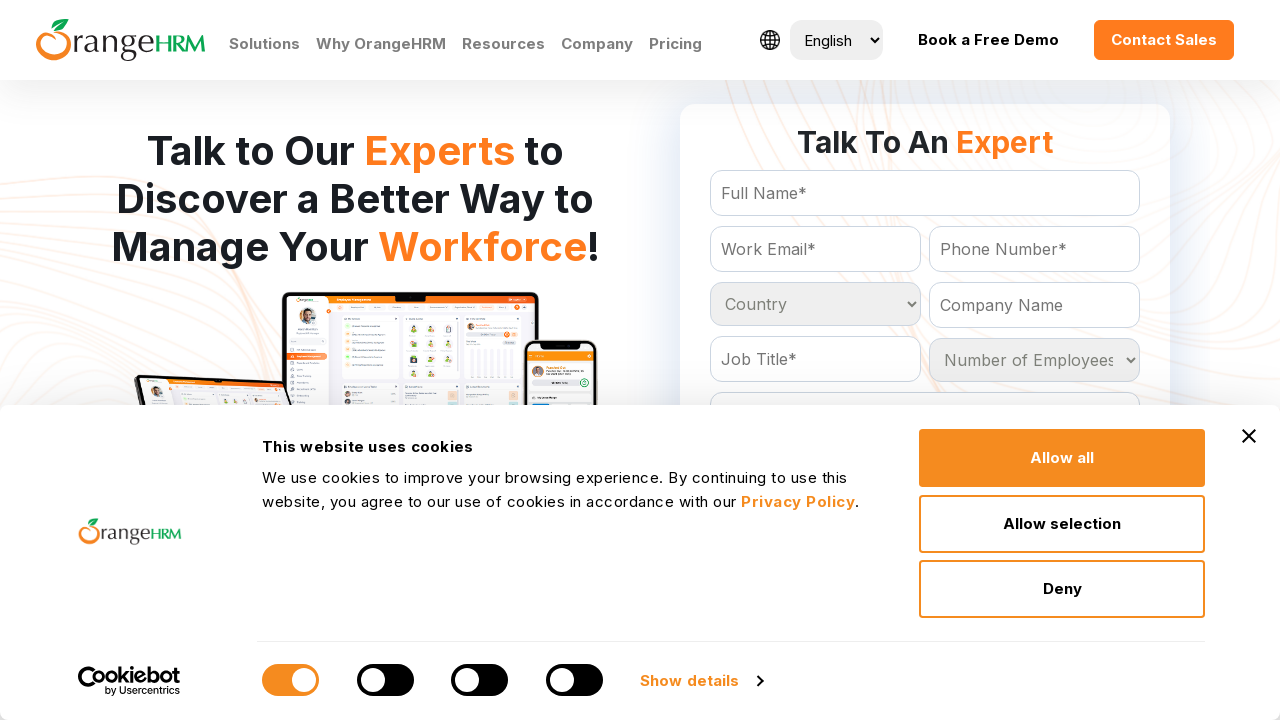

Country dropdown selector loaded
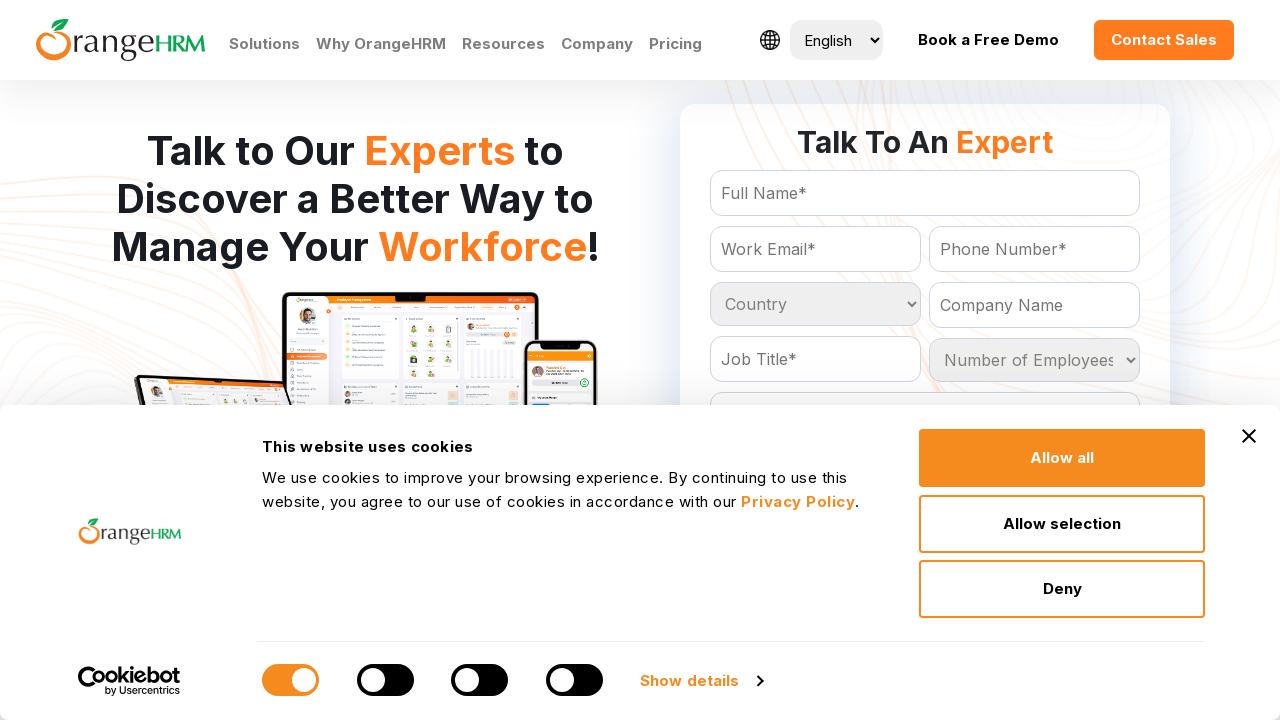

Selected 'Bangladesh' from country dropdown on #Form_getForm_Country
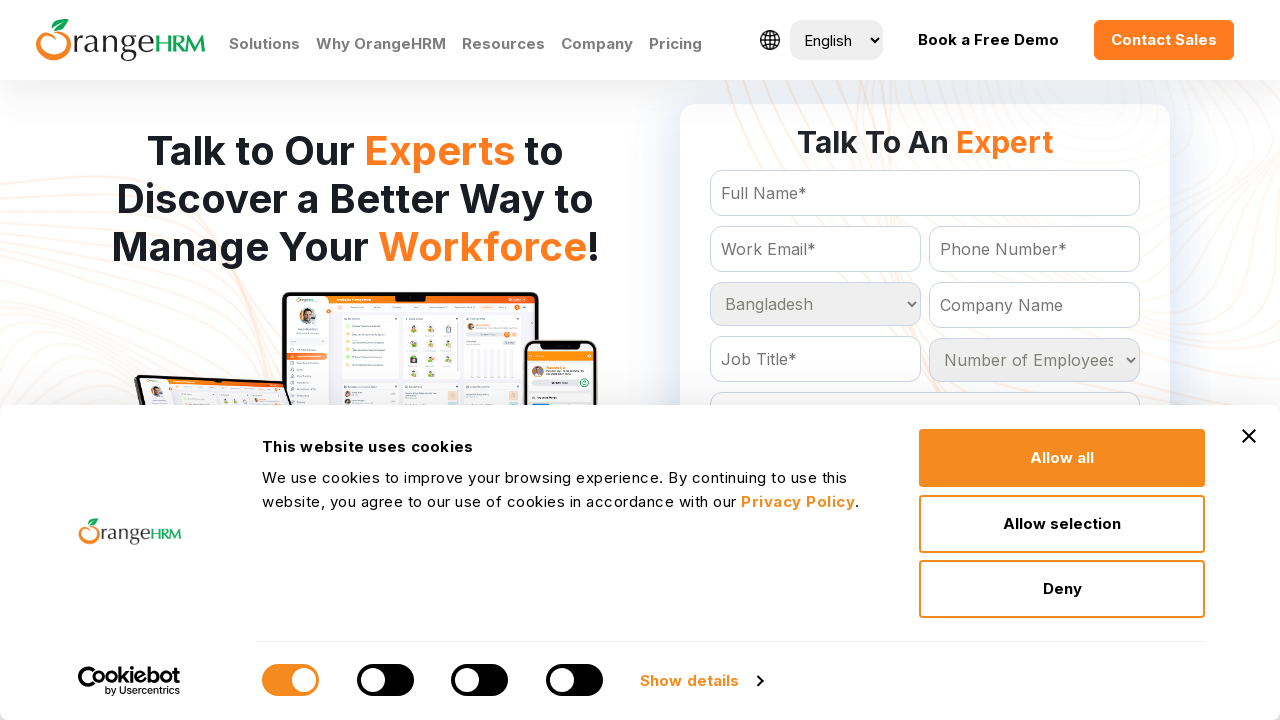

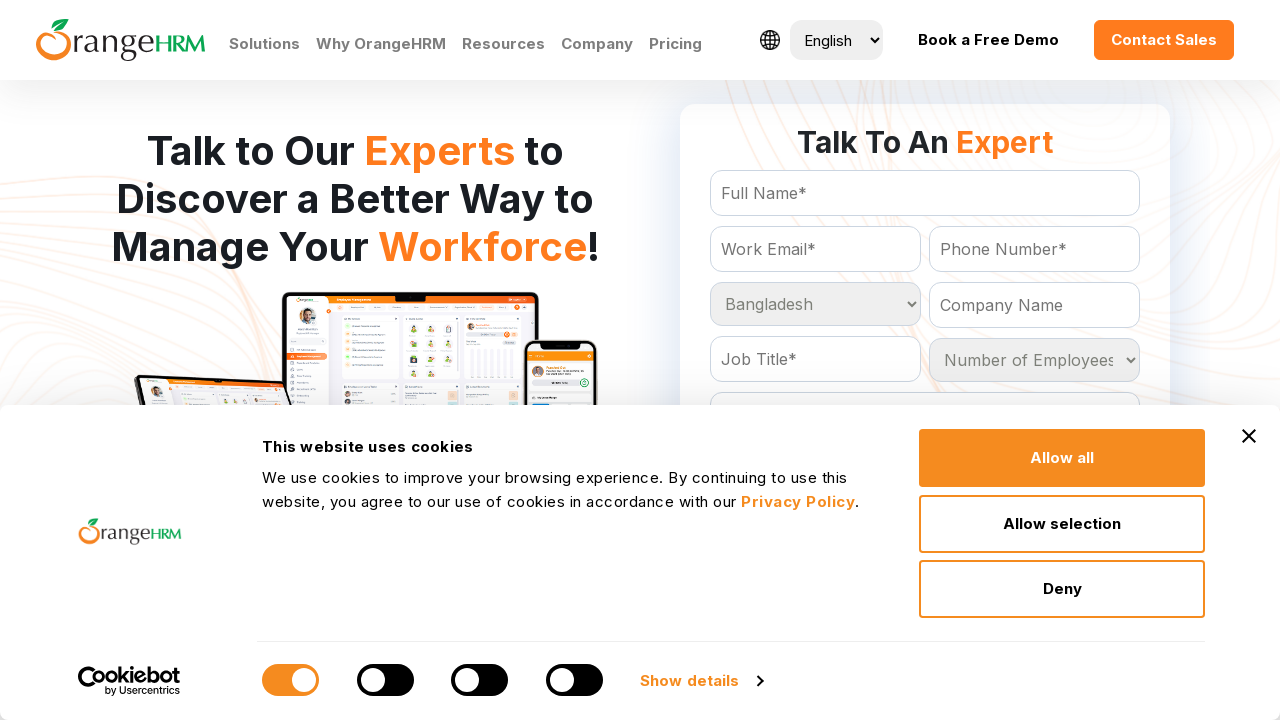